Tests navigation by clicking "Browse Languages" menu, then "Start" menu, and verifies the welcome heading text.

Starting URL: http://www.99-bottles-of-beer.net/

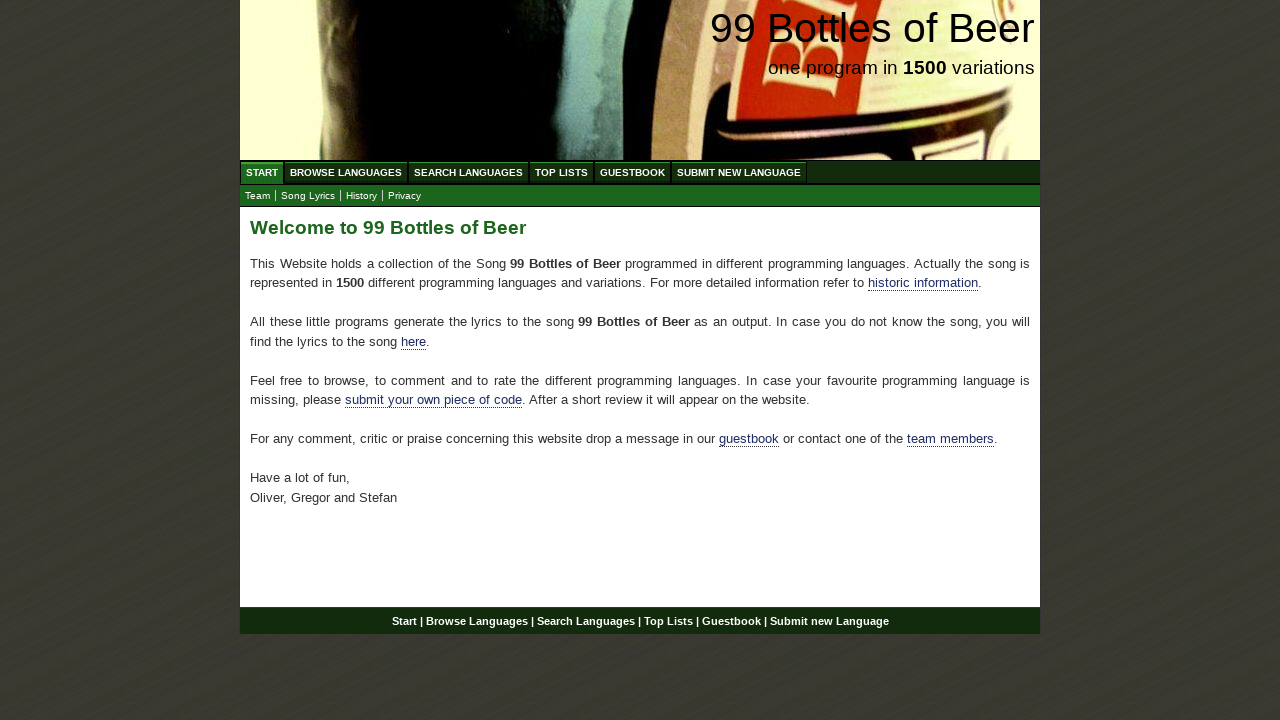

Clicked 'Browse Languages' menu at (346, 172) on xpath=(//a[@href='/abc.html'])[1]
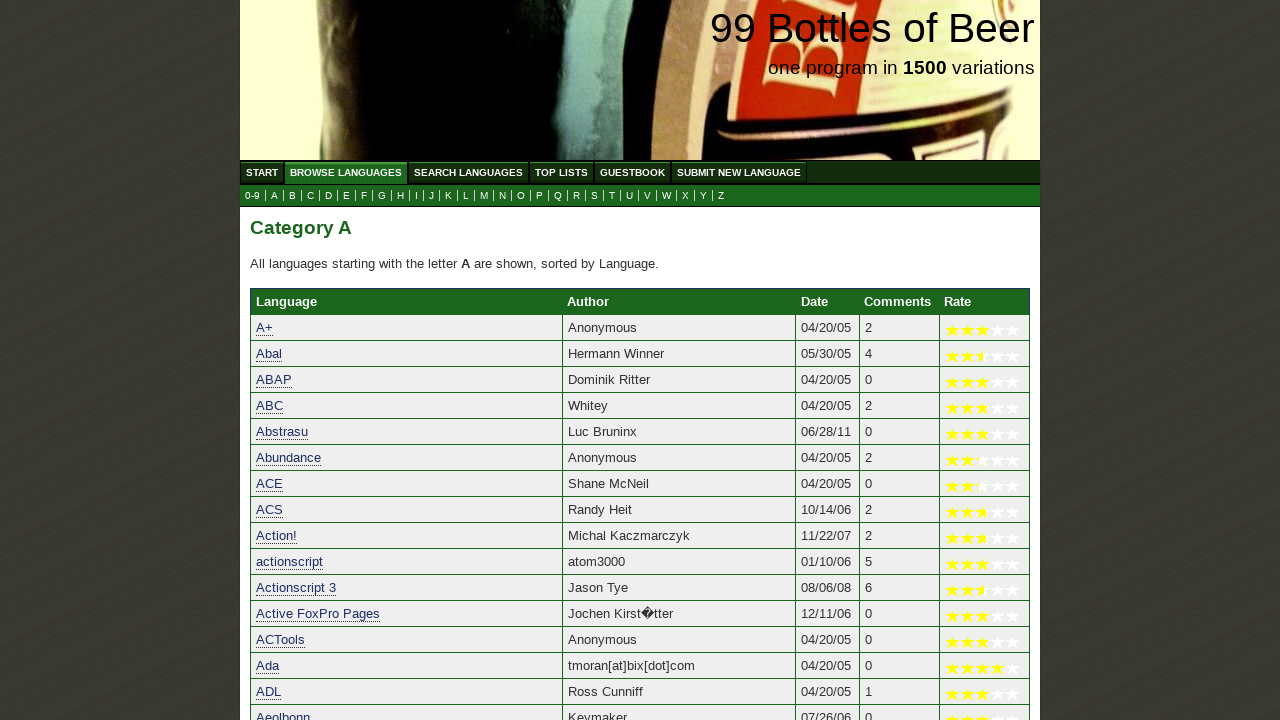

Clicked 'Start' menu at (262, 172) on xpath=(//a[@href='/'])[1]
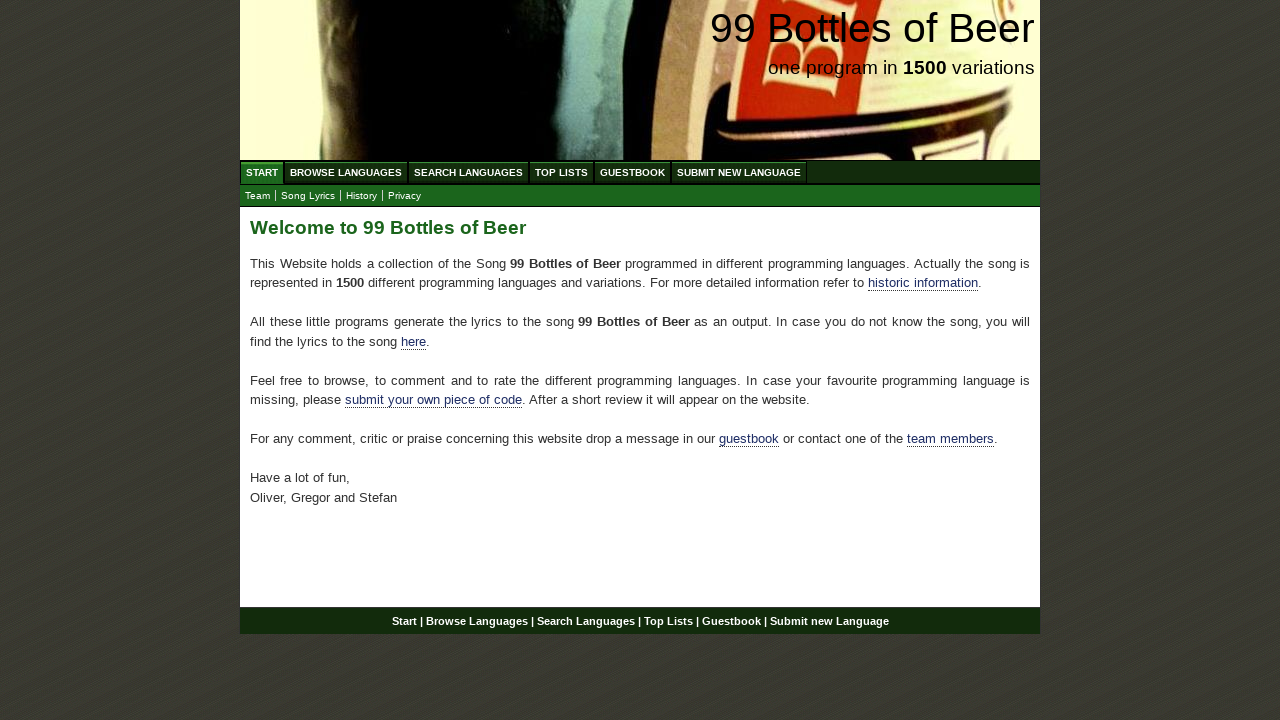

Located h2 heading element
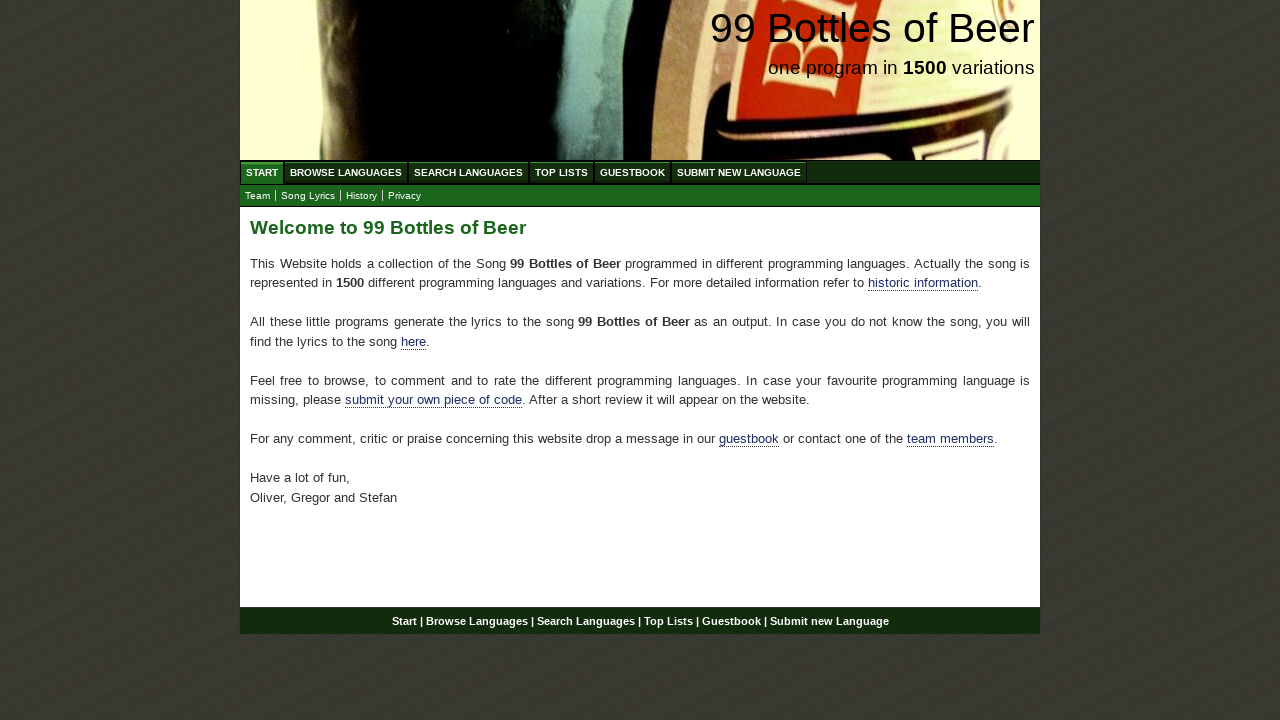

Verified welcome heading text matches 'Welcome to 99 Bottles of Beer'
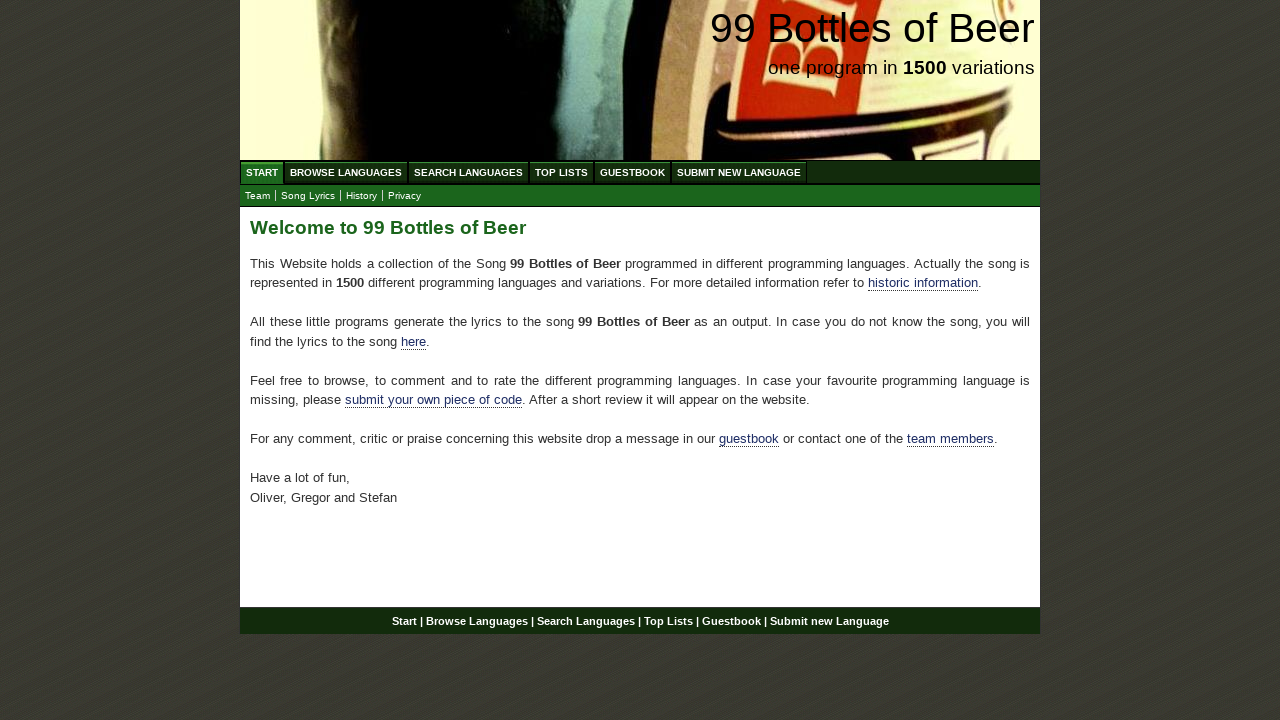

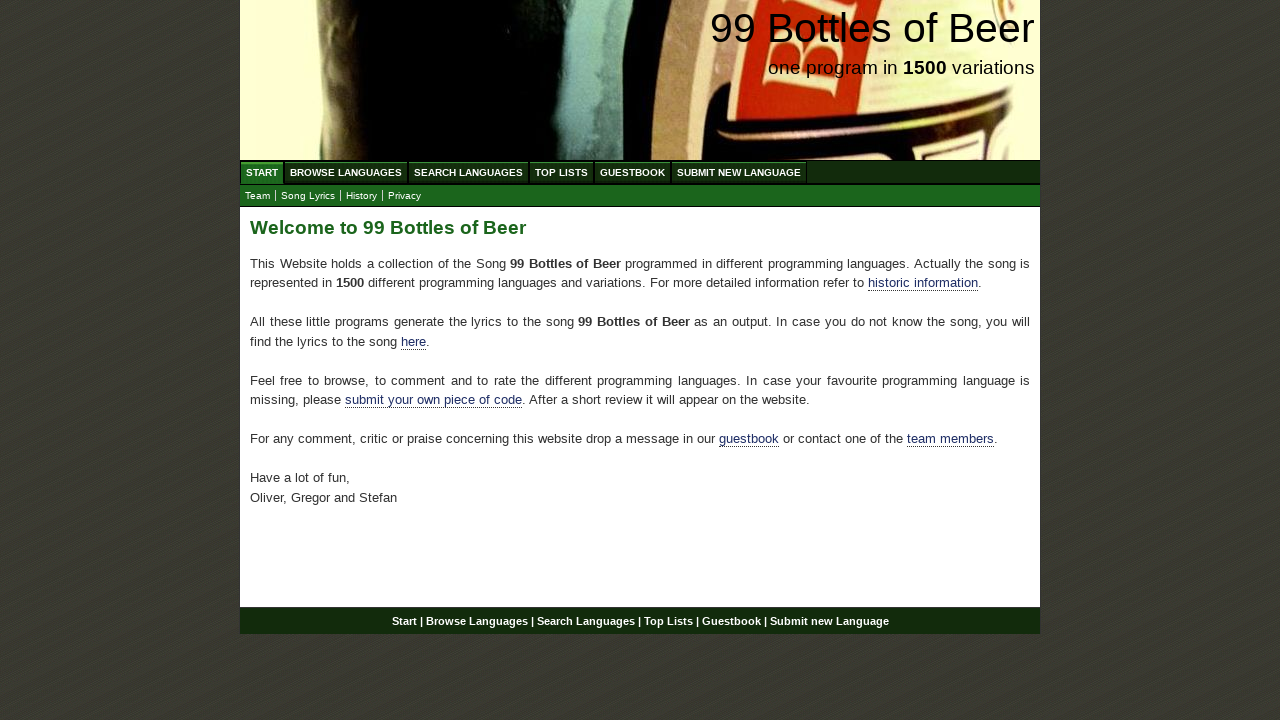